Tests the account creation/signup process on automationexercise.com by filling out a multi-step registration form with randomly generated user data

Starting URL: https://www.automationexercise.com/

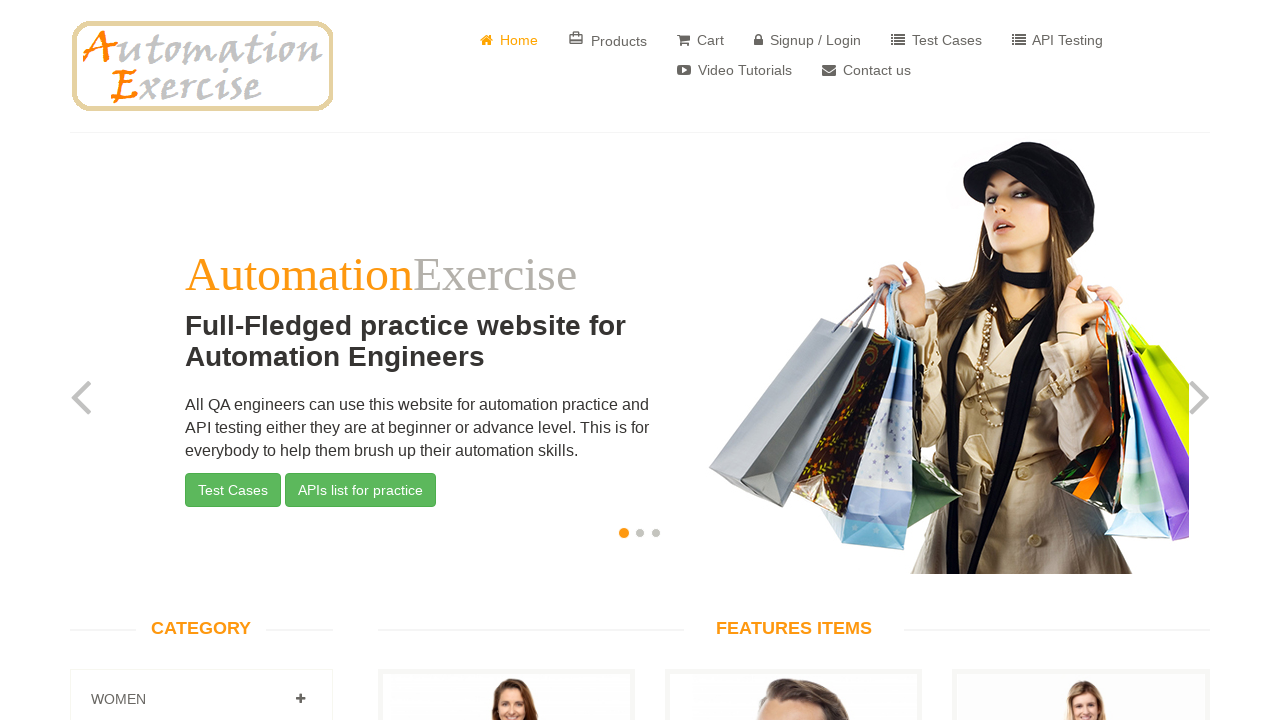

Clicked Signup / Login link at (808, 40) on a:has-text('Signup / Login')
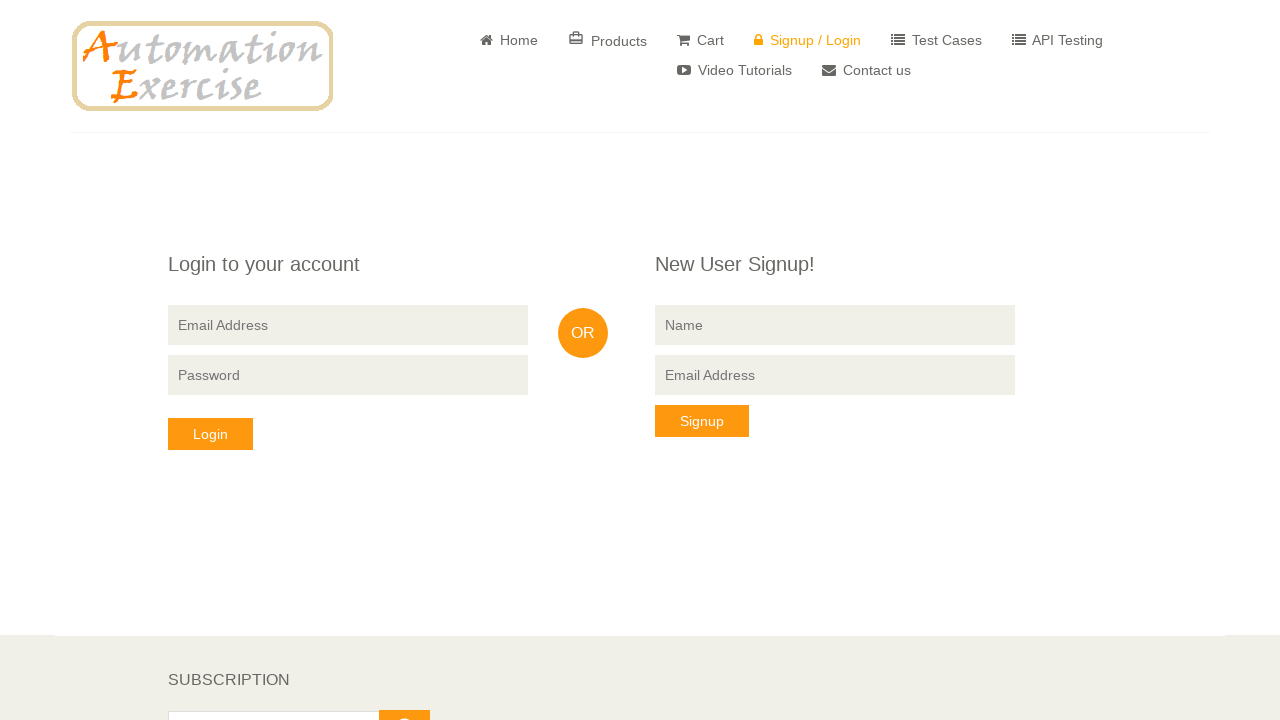

Filled name field with 'Test4361' on input[name='name']
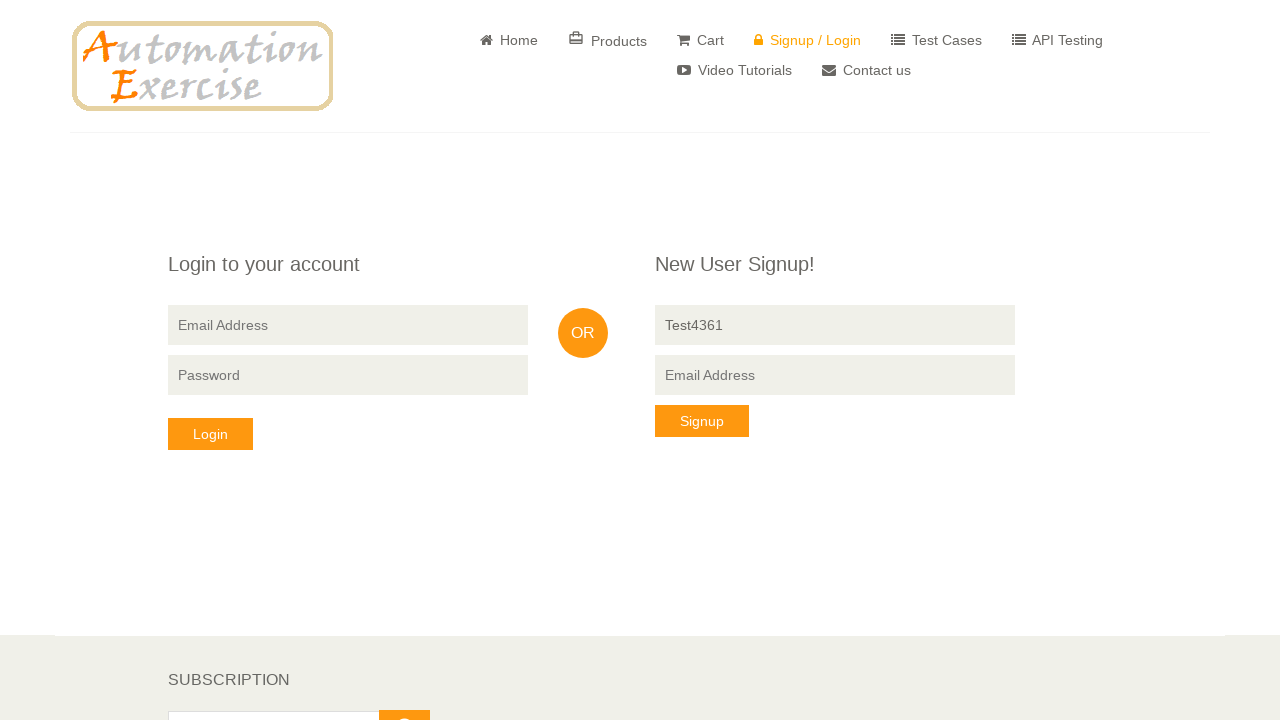

Filled signup email field with 'testuser86859@example.com' on input[data-qa='signup-email']
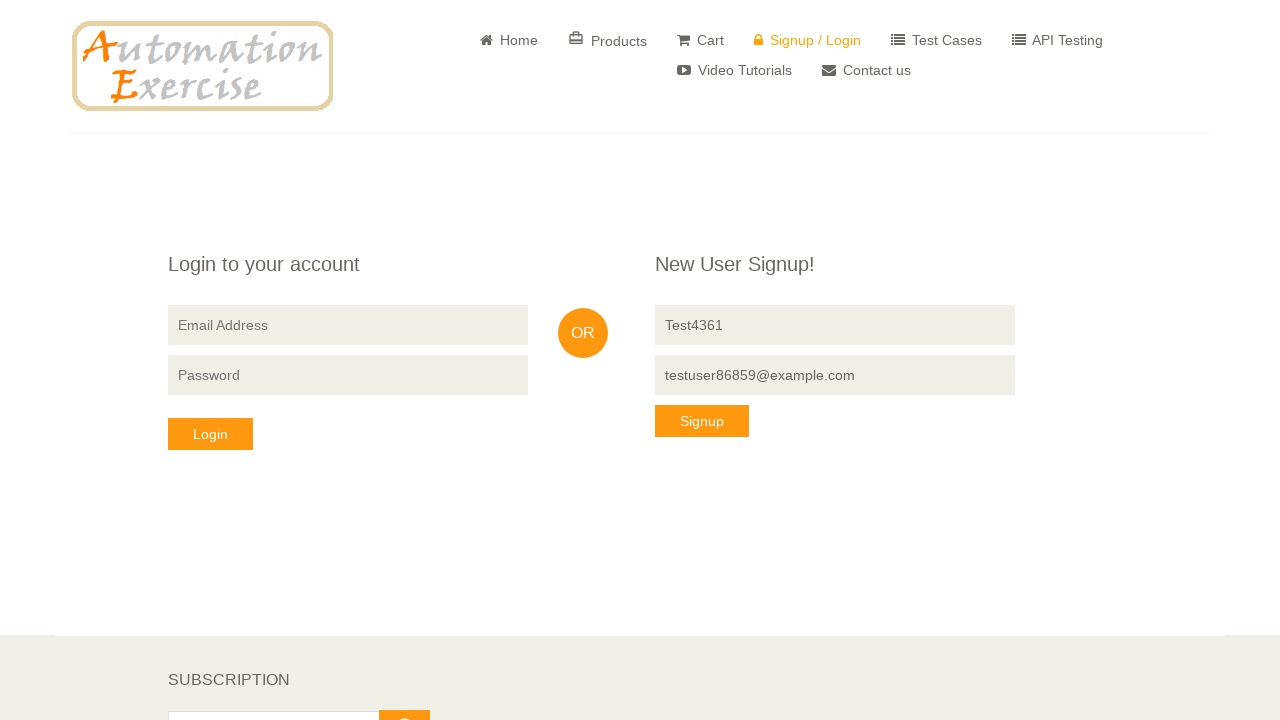

Clicked signup button at (702, 421) on button[data-qa='signup-button']
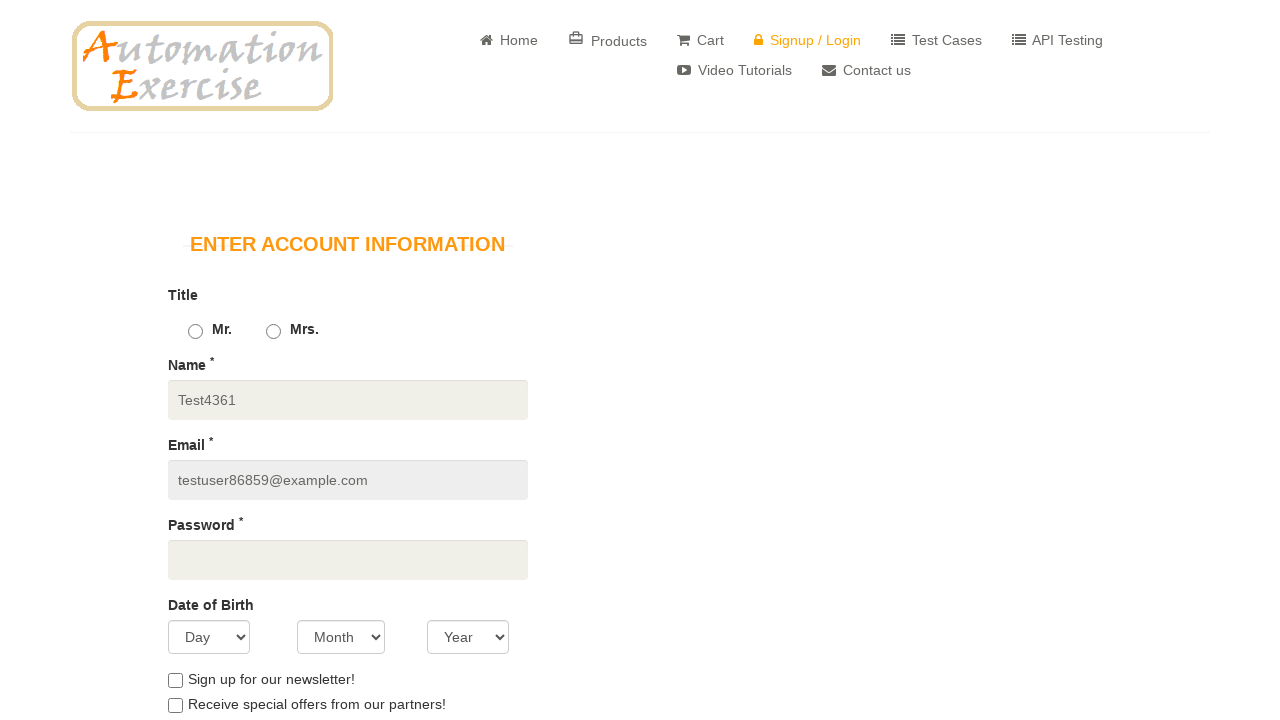

Account information page loaded
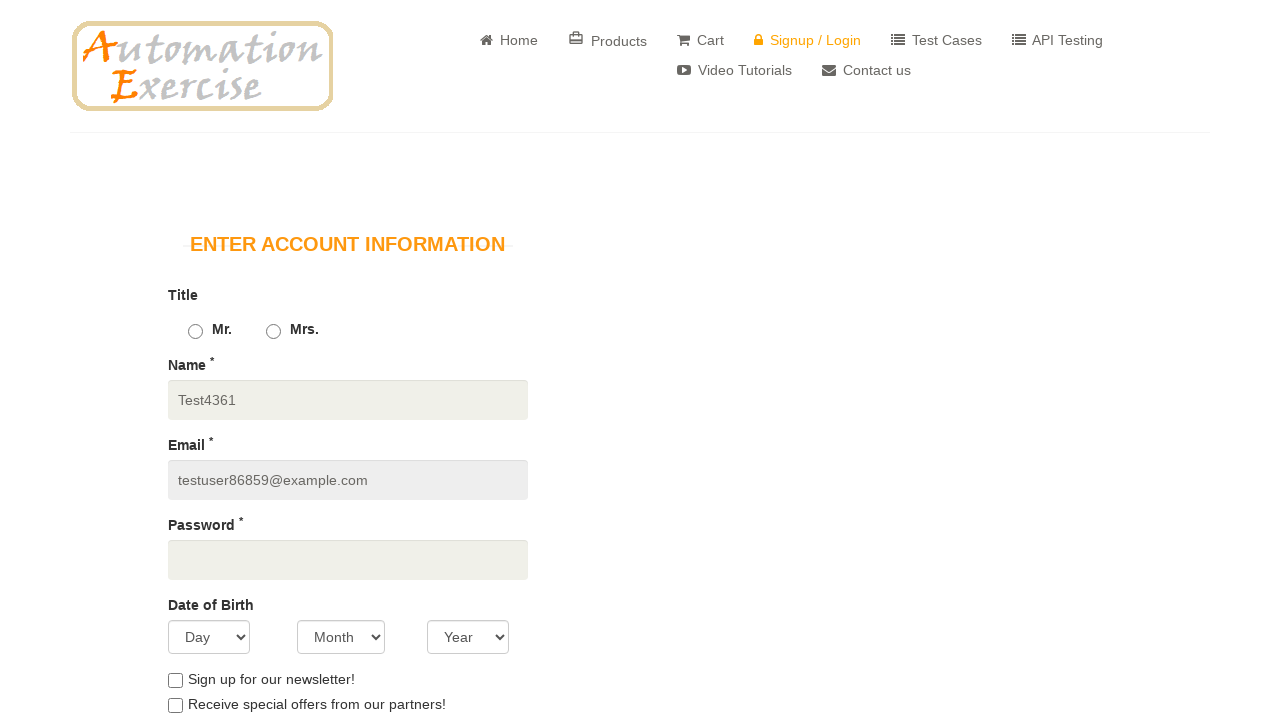

Selected 'Mr.' as title at (195, 332) on input#id_gender1
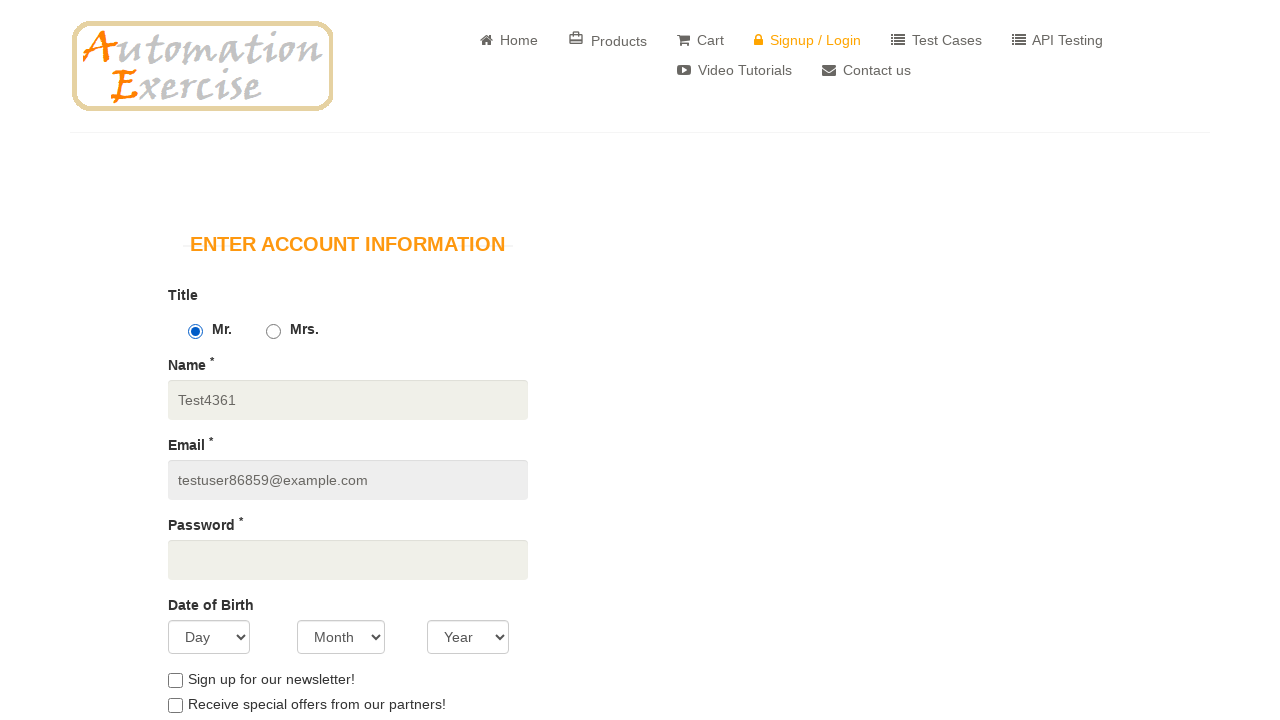

Filled account name field with 'Test4361' on input#name
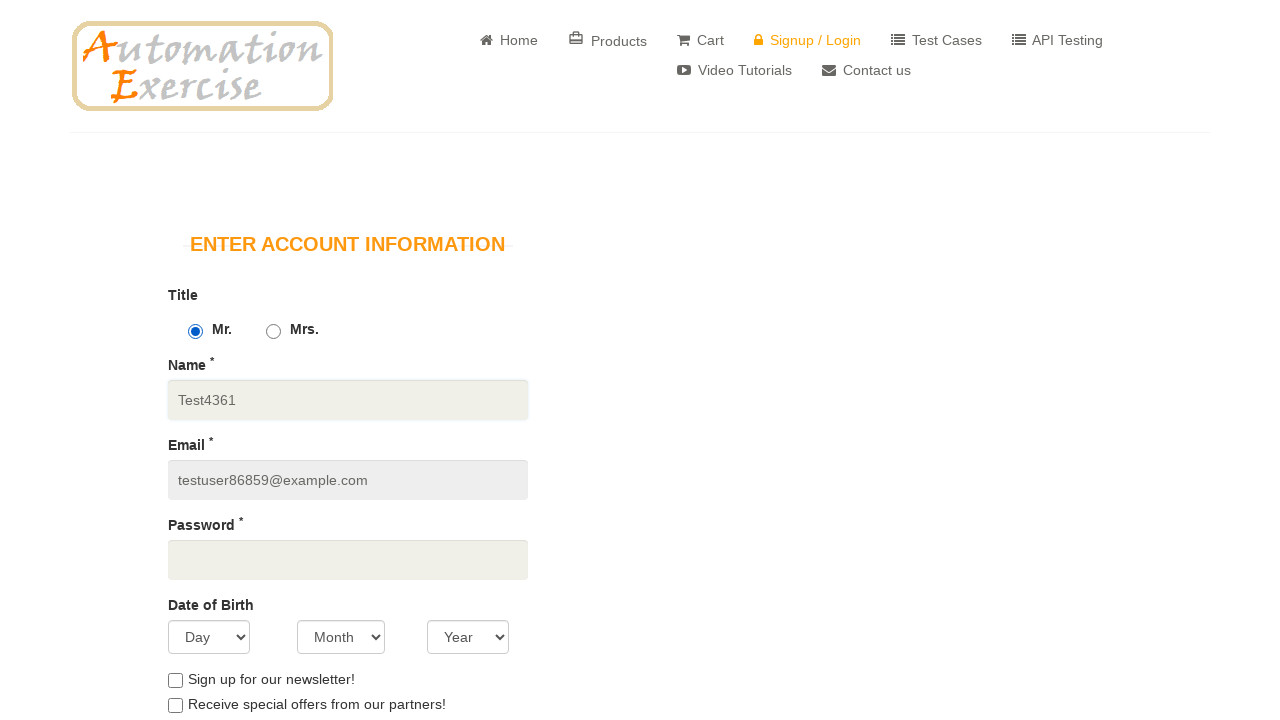

Filled password field on input#password
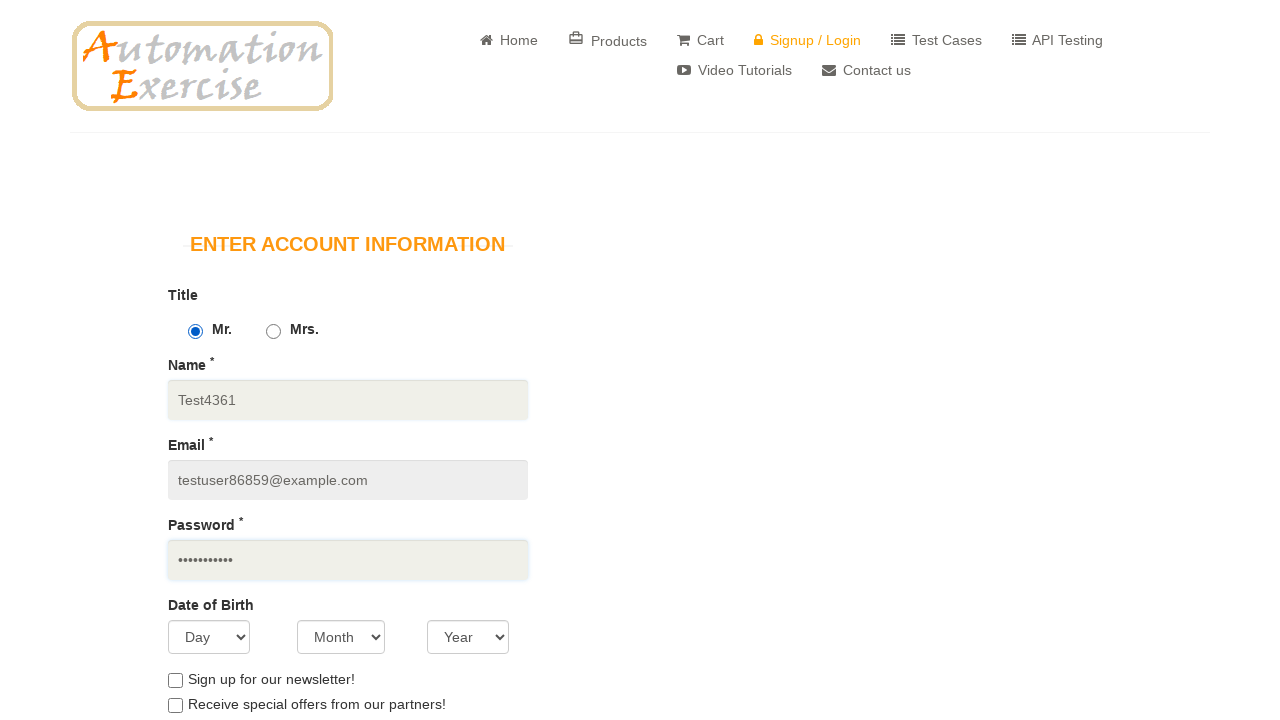

Selected day 5 for date of birth on select#days
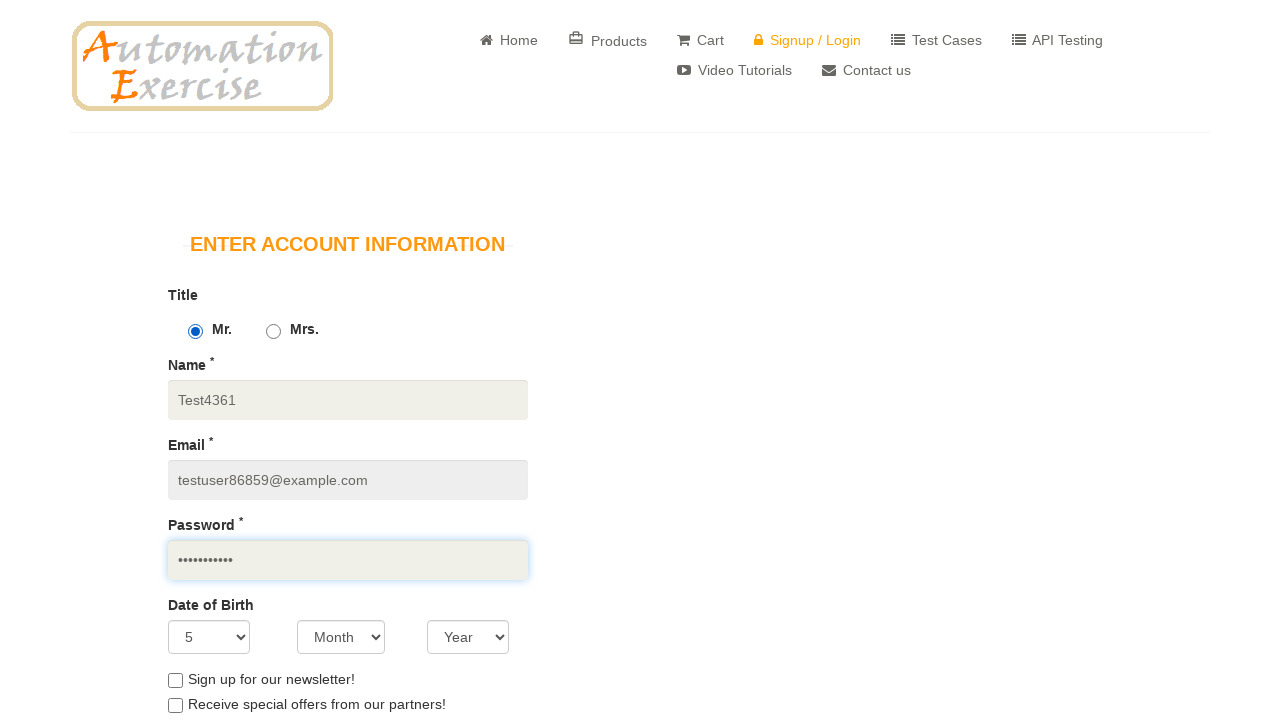

Selected October as birth month on select#months
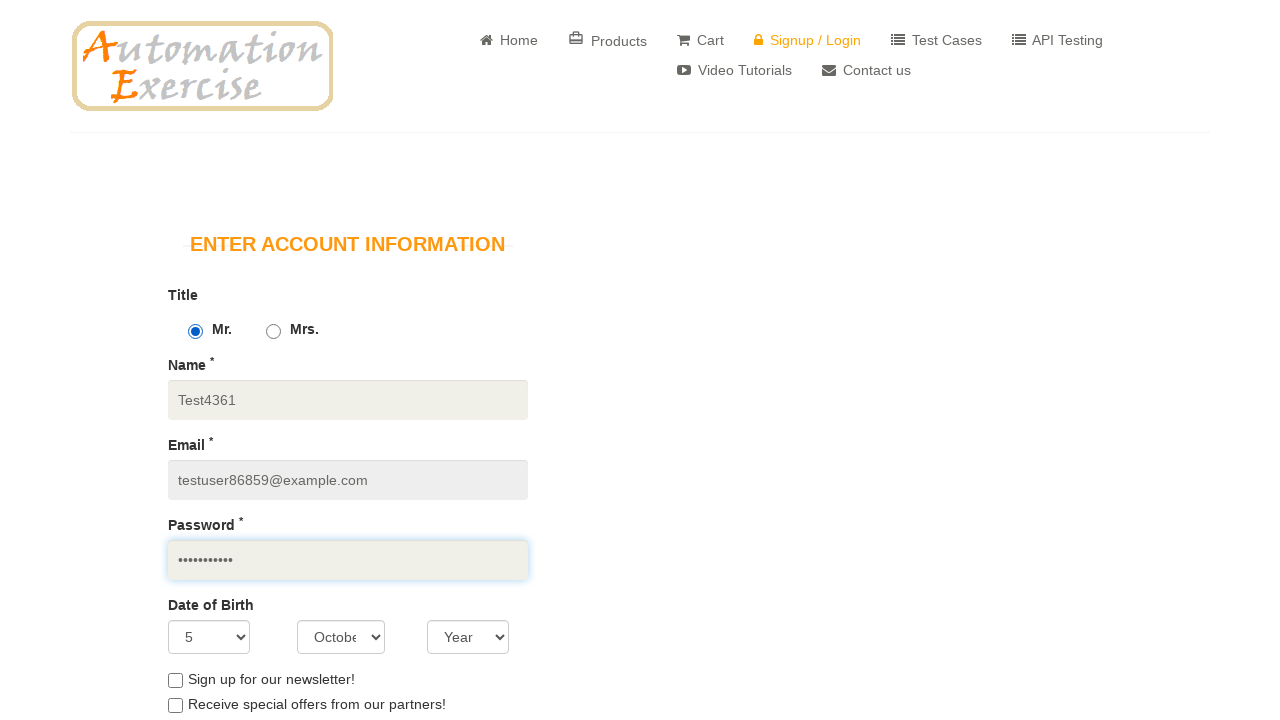

Selected 1995 as birth year on select#years
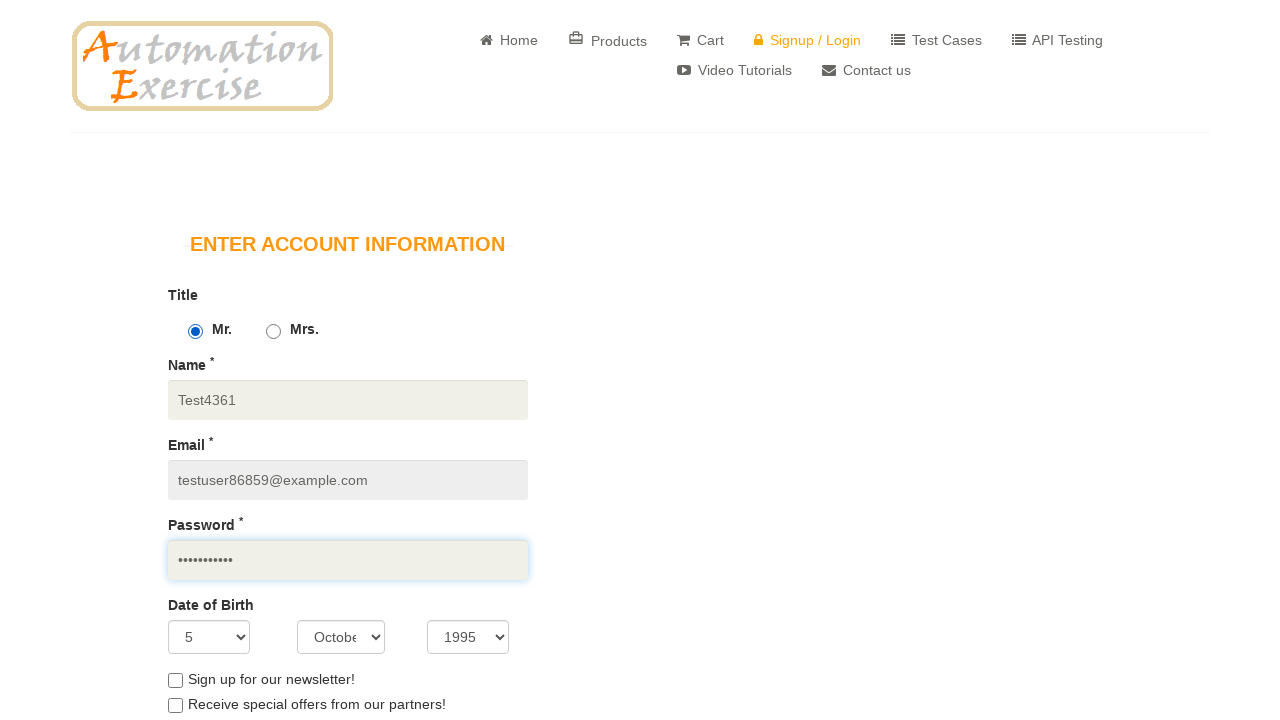

Checked newsletter checkbox at (175, 680) on input#newsletter
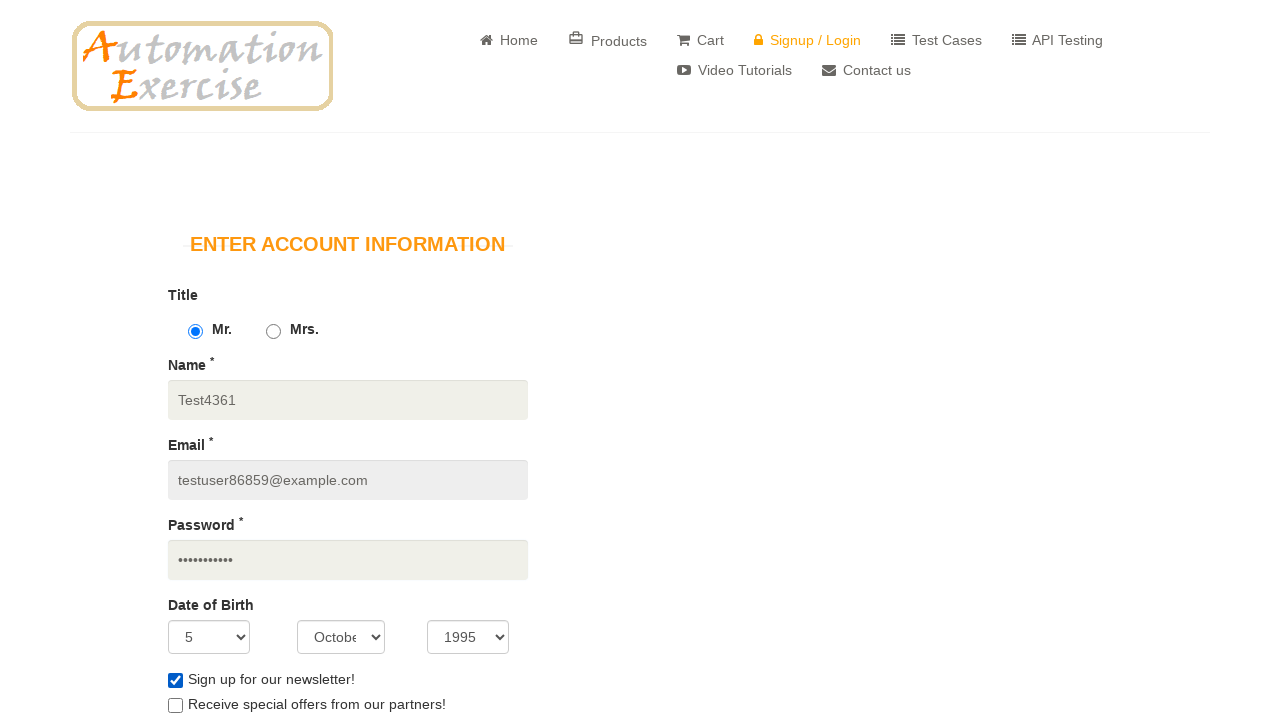

Checked special offers checkbox at (175, 706) on input#optin
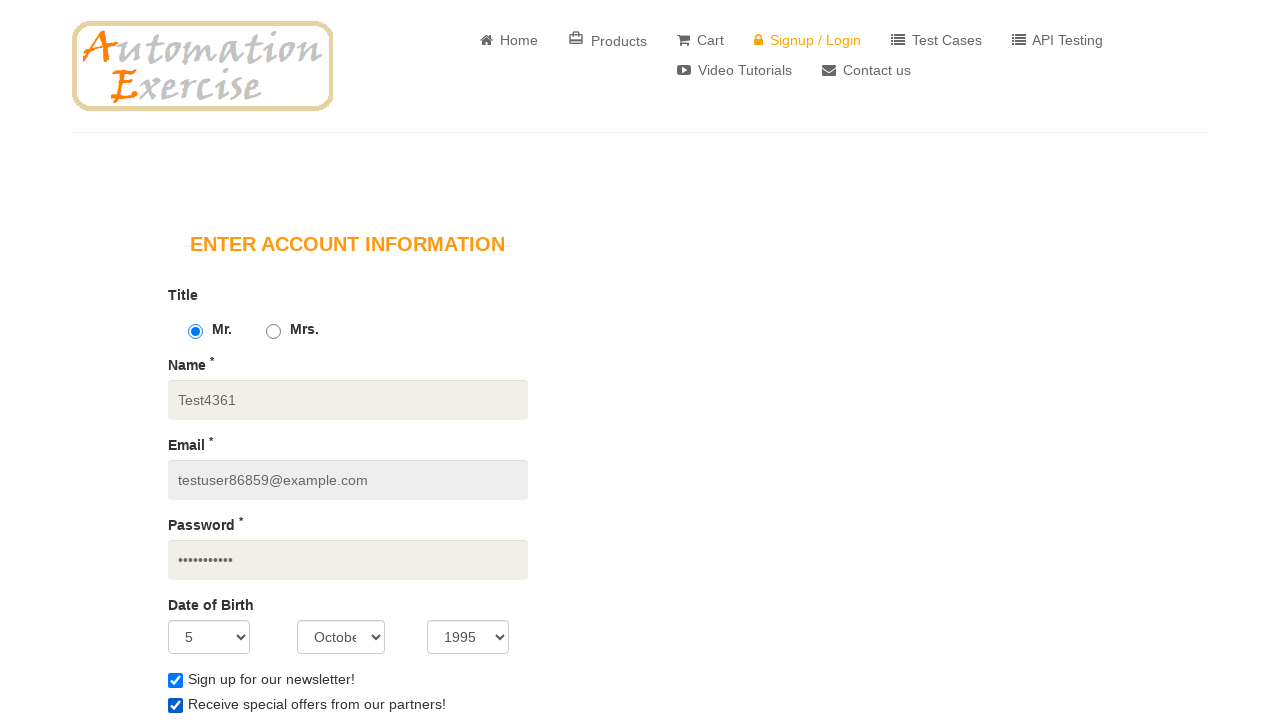

Filled first name with 'Test4361' on input#first_name
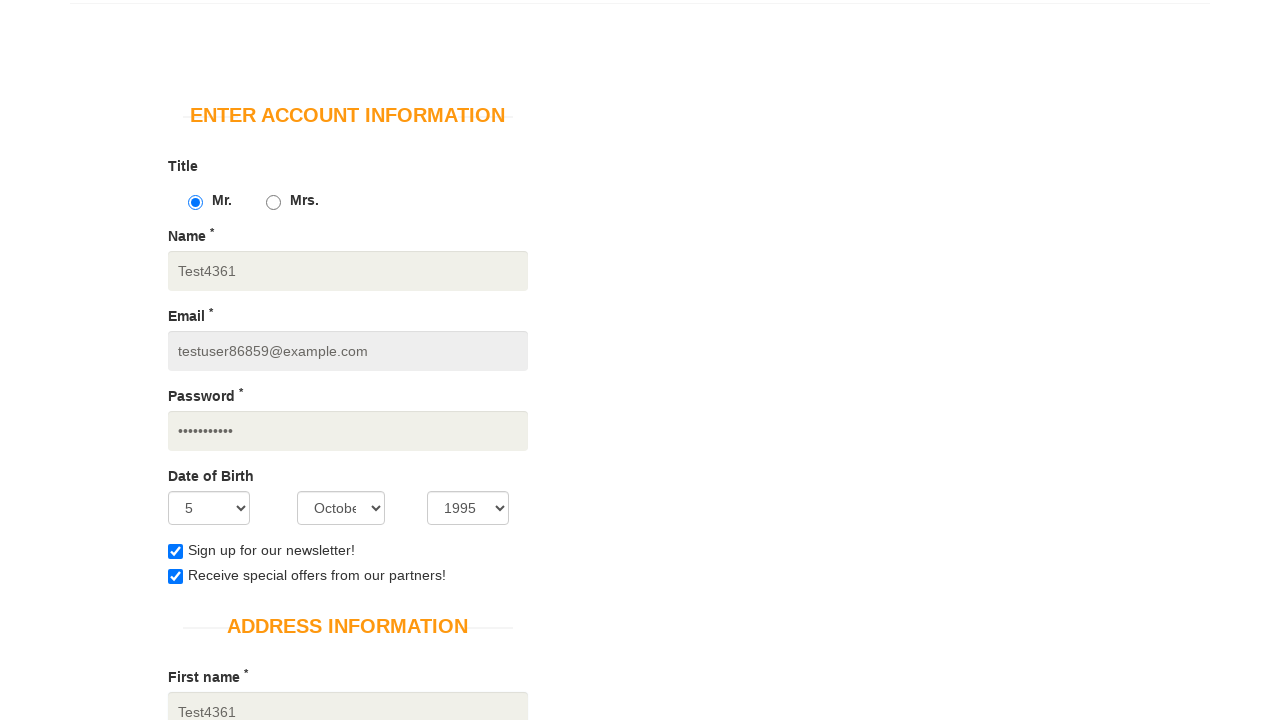

Filled last name with 'User7412' on input#last_name
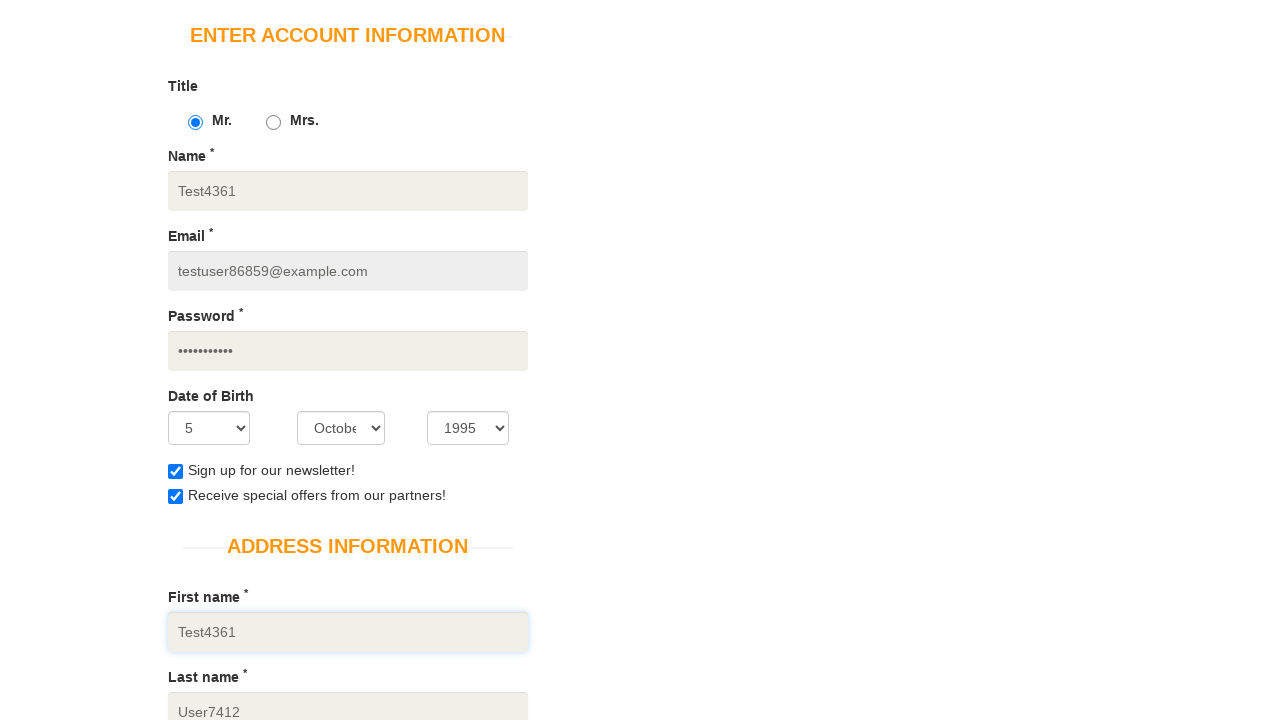

Filled company field with 'TestCompany495' on input#company
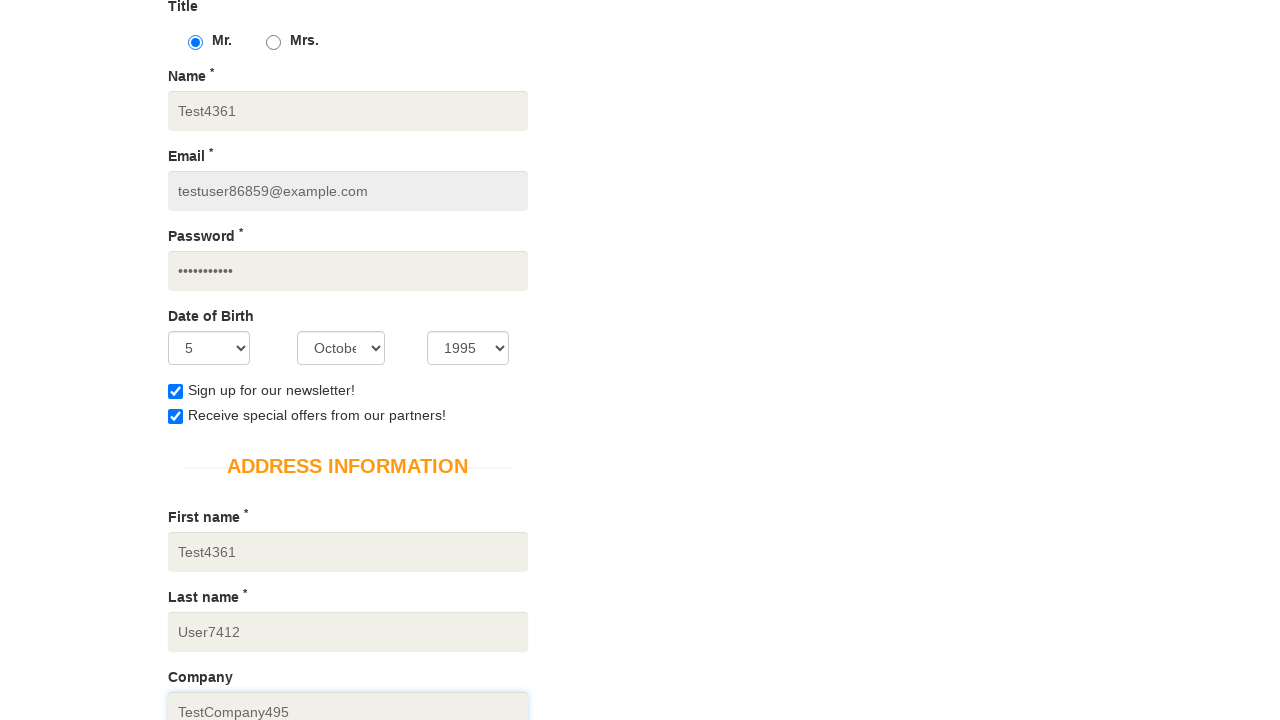

Filled address field with '842 Test Street' on input#address1
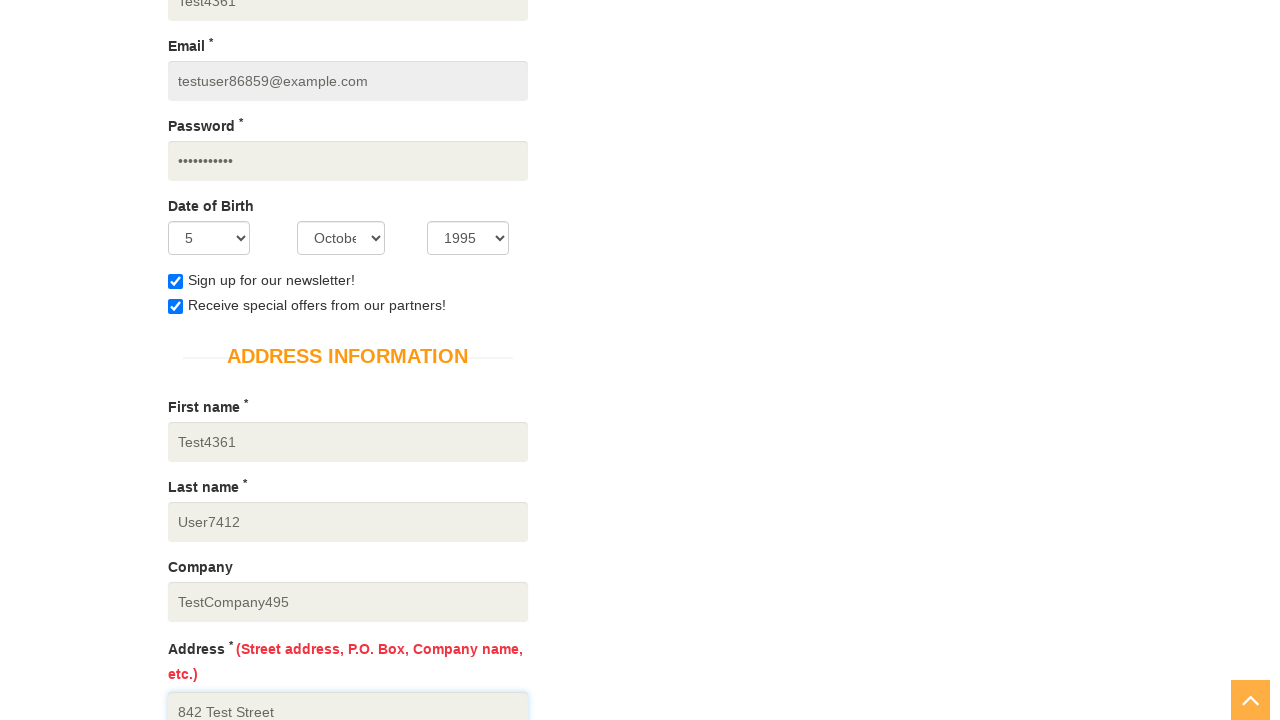

Selected Canada as country on select[name='country']
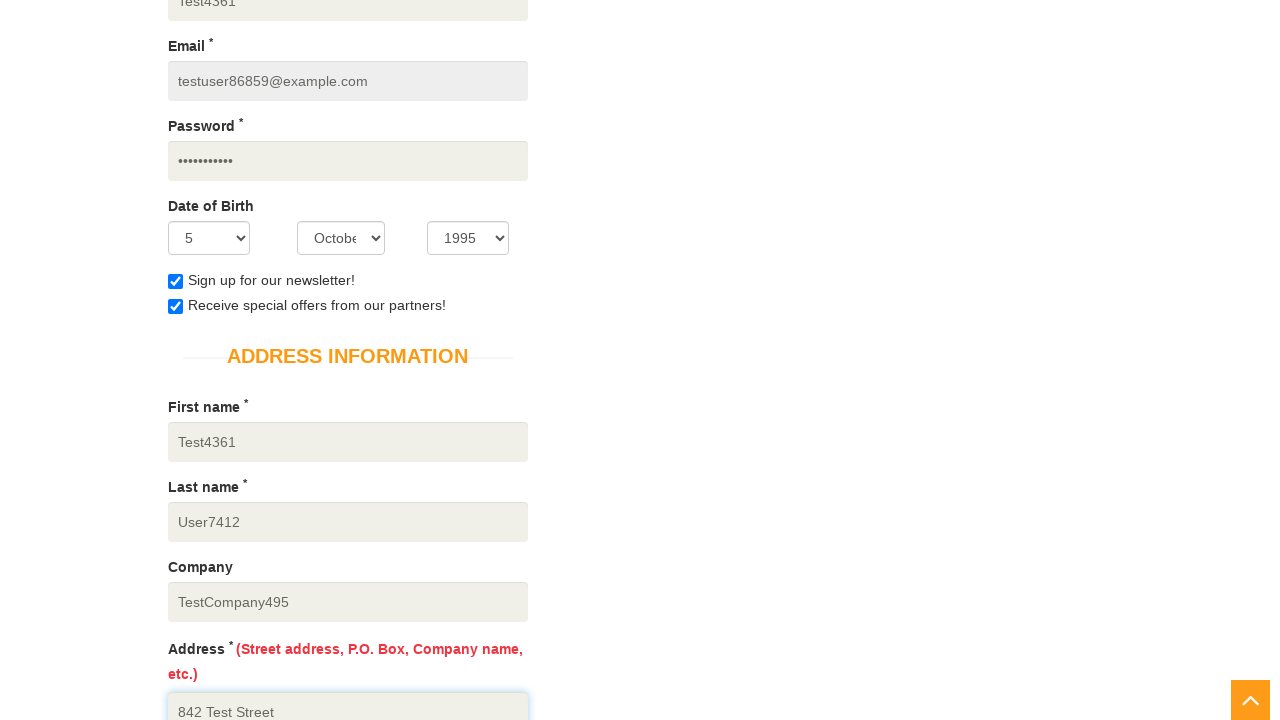

Filled state field with 'California' on input#state
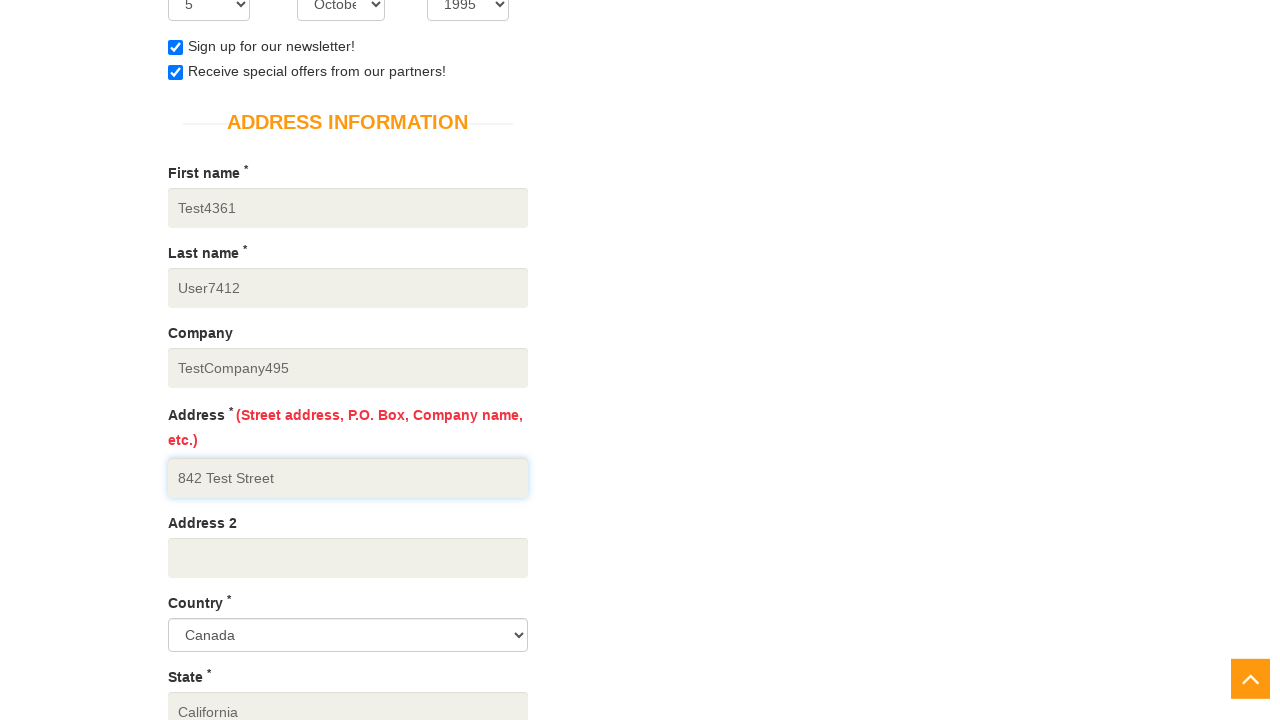

Filled city field with 'Los Angeles' on input#city
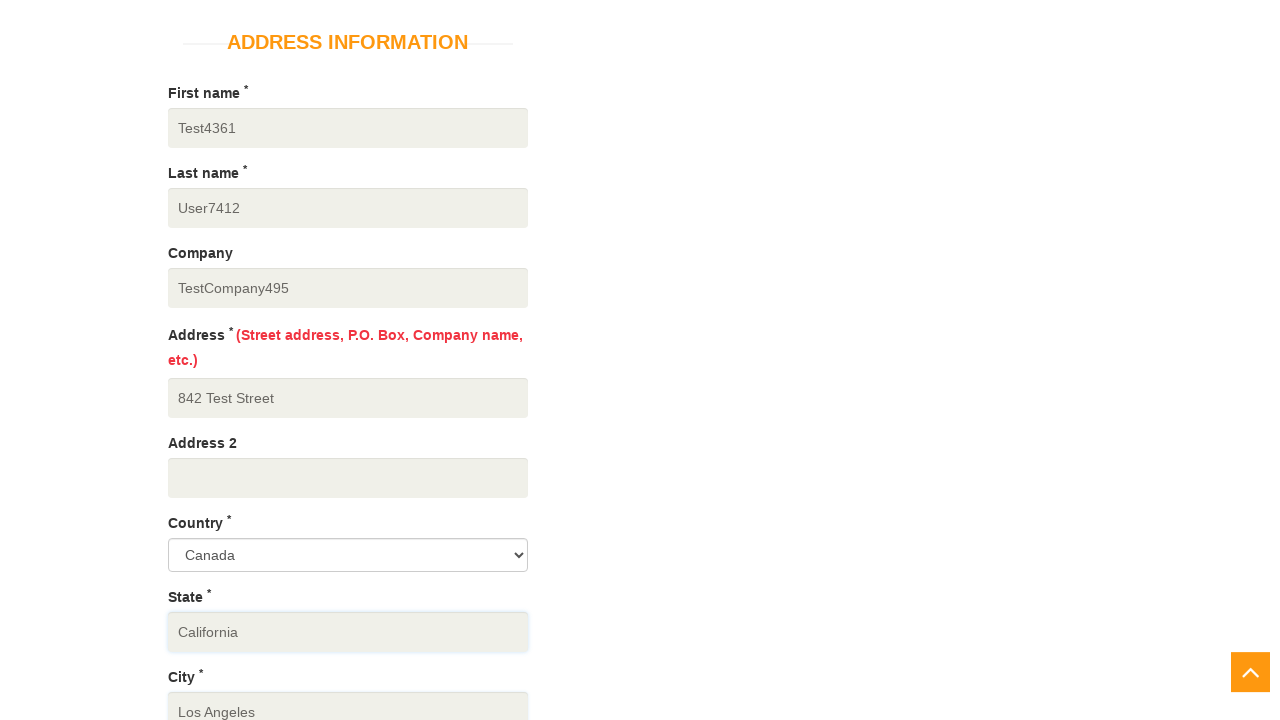

Filled zipcode field with '56590' on input#zipcode
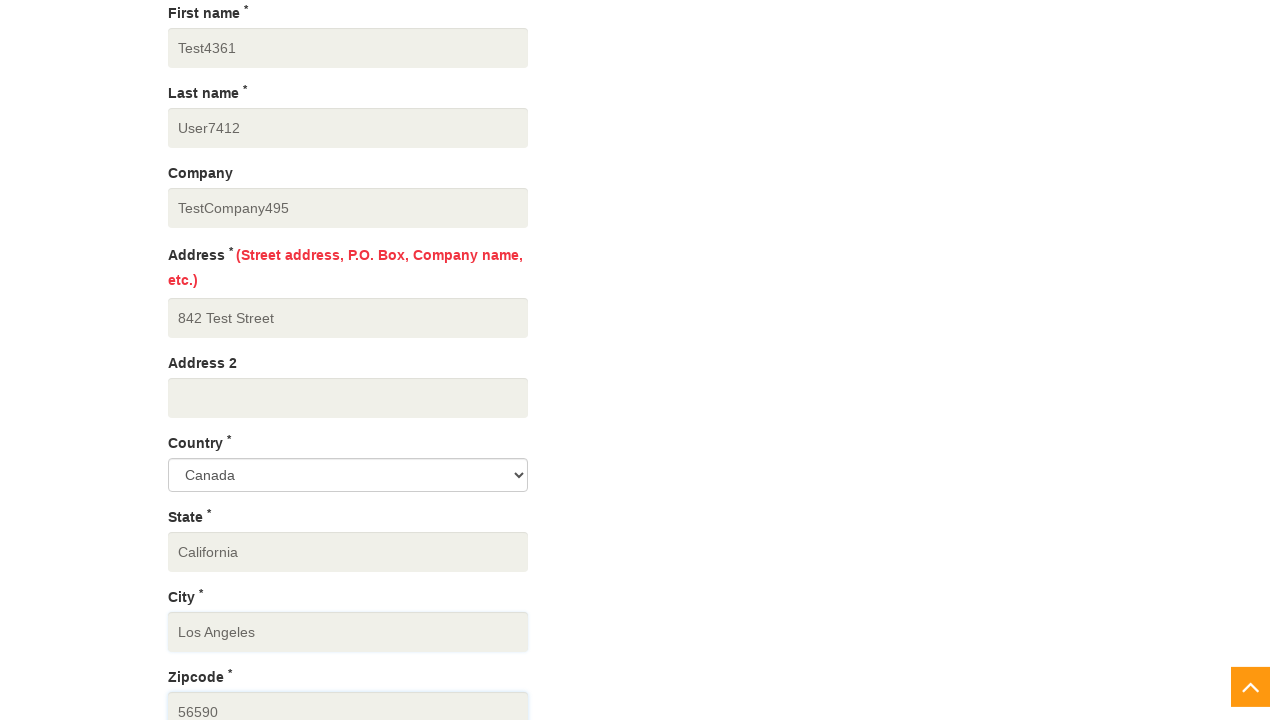

Filled mobile number field with '555-417-5274' on input#mobile_number
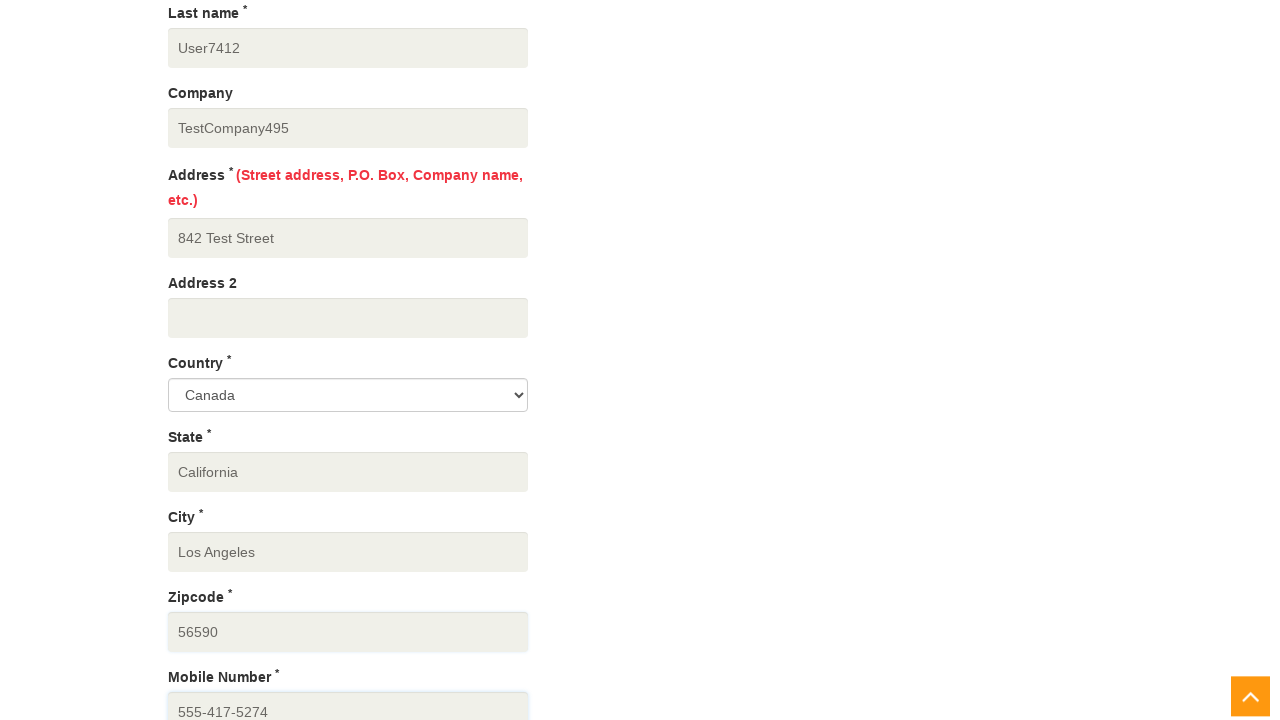

Clicked create account button at (241, 360) on button[data-qa='create-account']
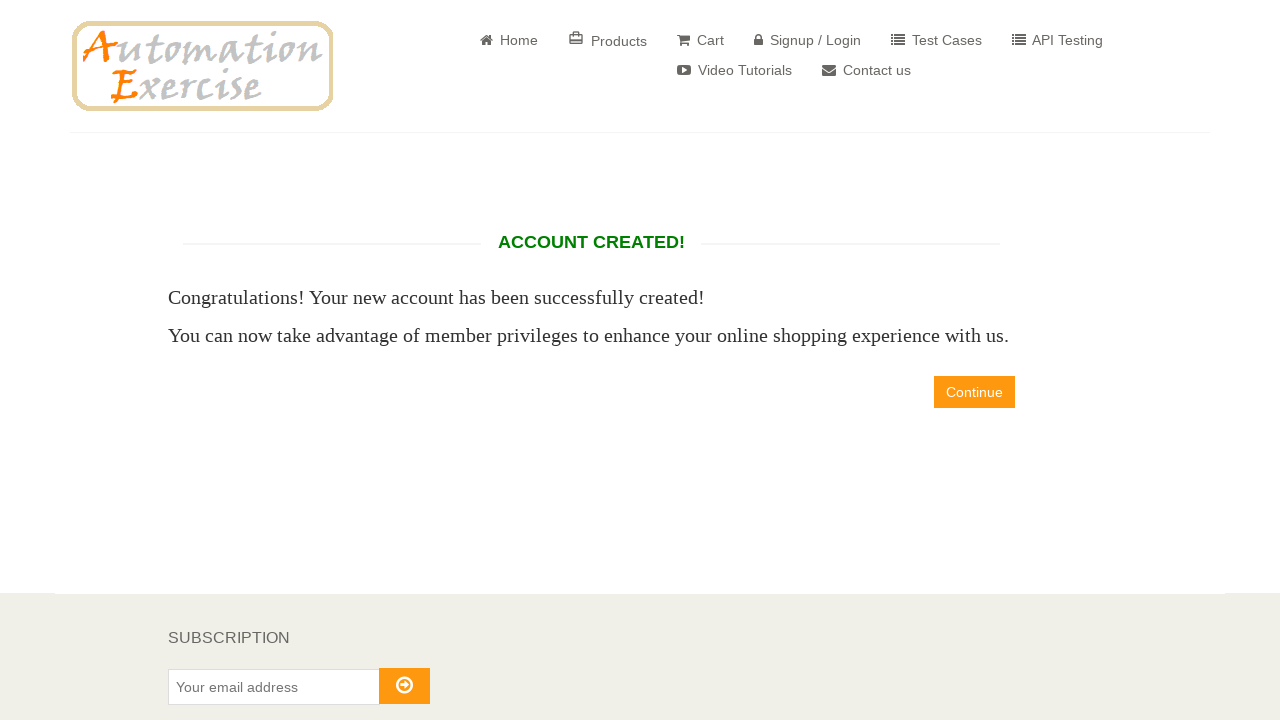

Account creation confirmed - success message displayed
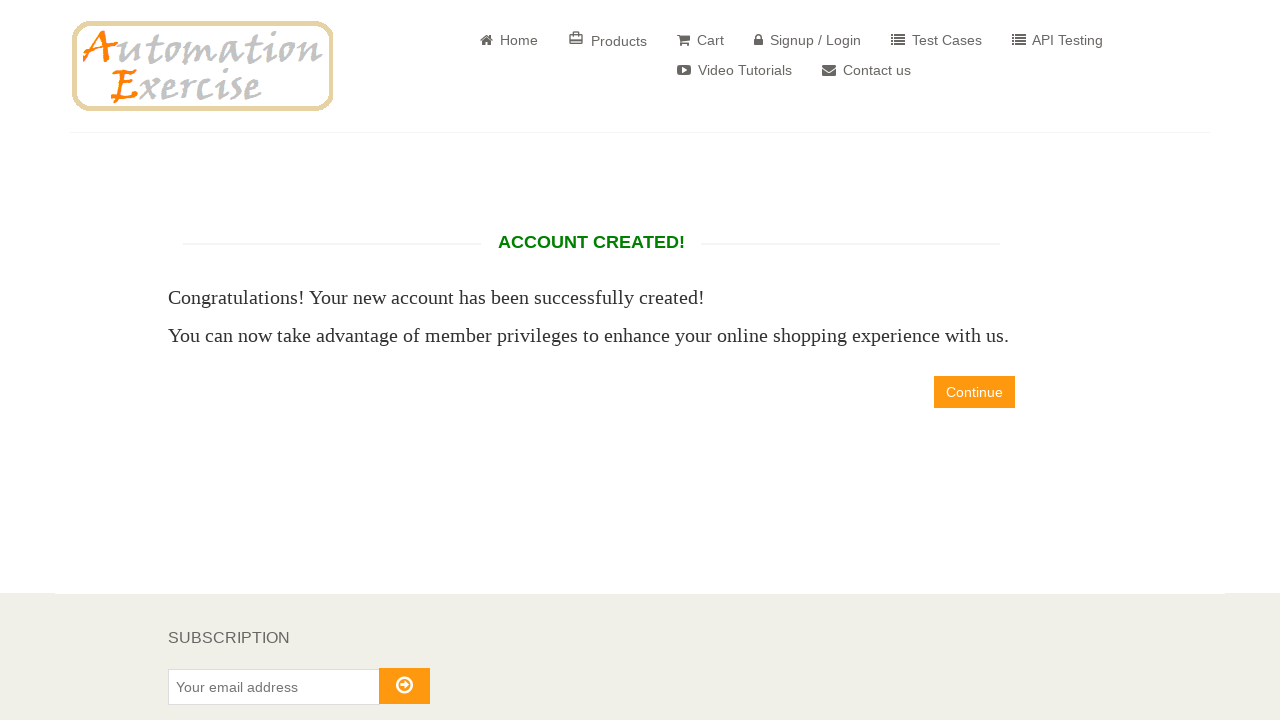

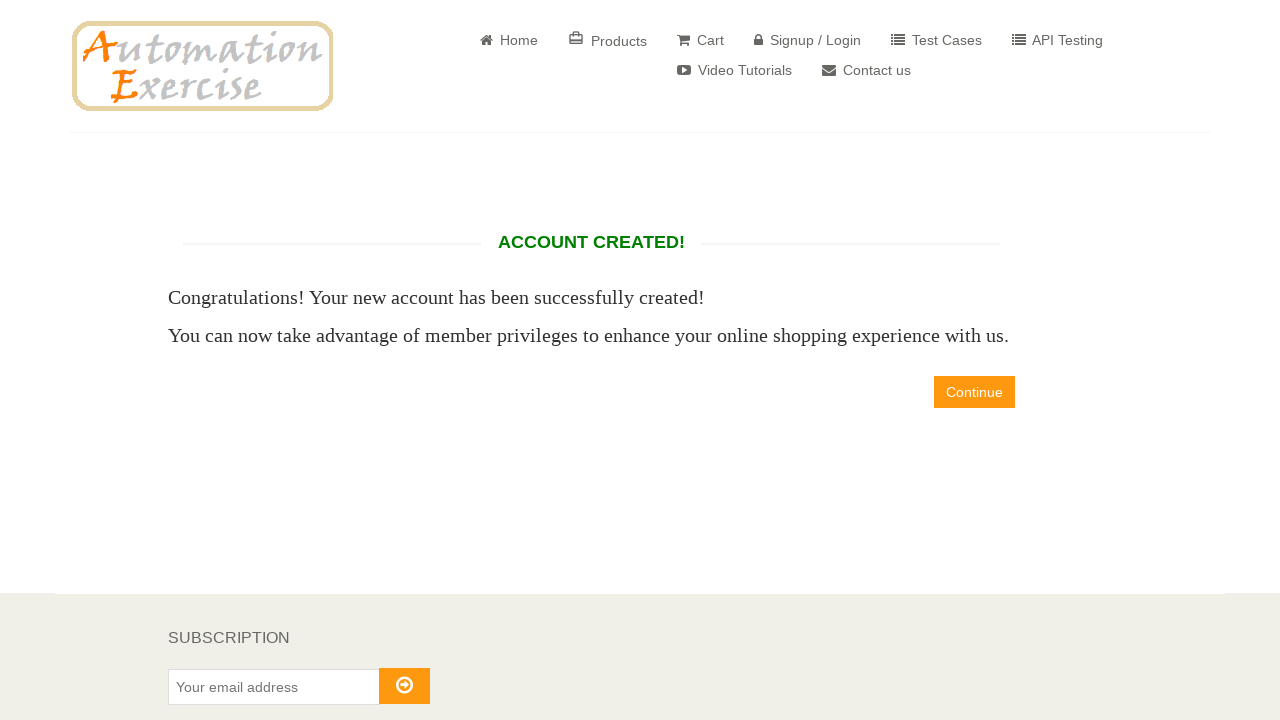